Navigates to Intellipaat website and verifies the page title matches expected value

Starting URL: https://intellipaat.com/

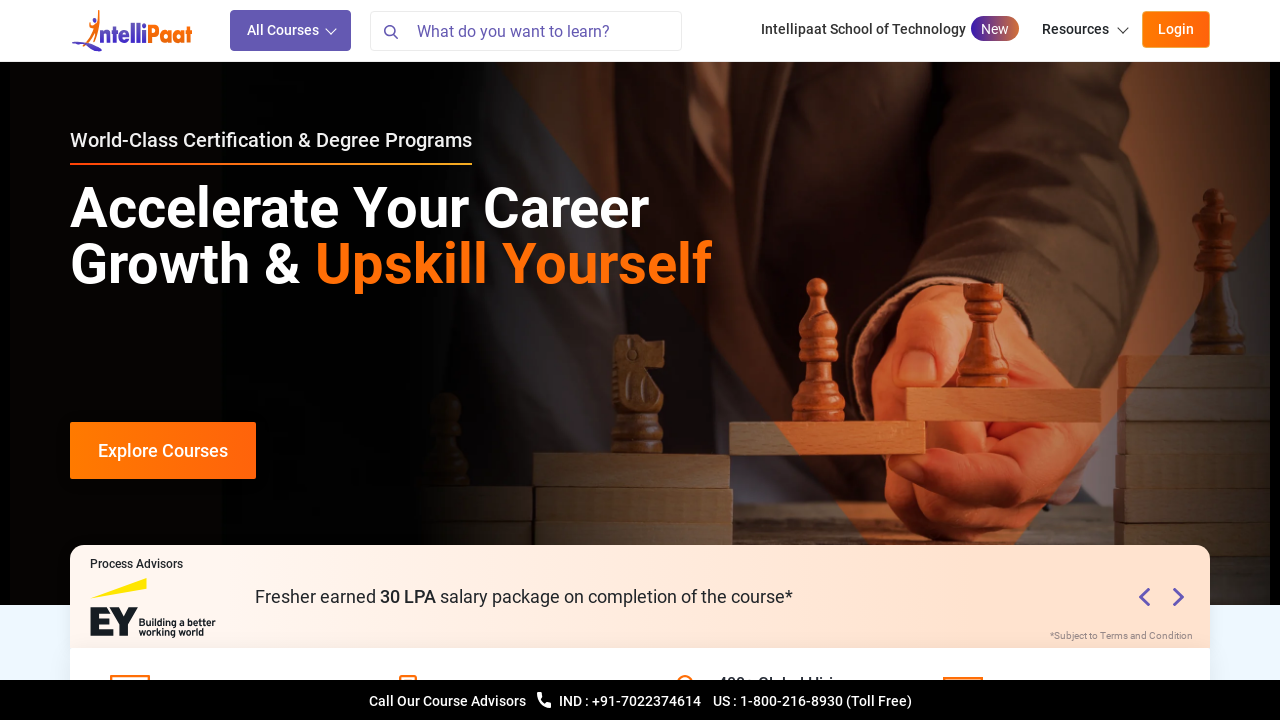

Waited for page to load with domcontentloaded state
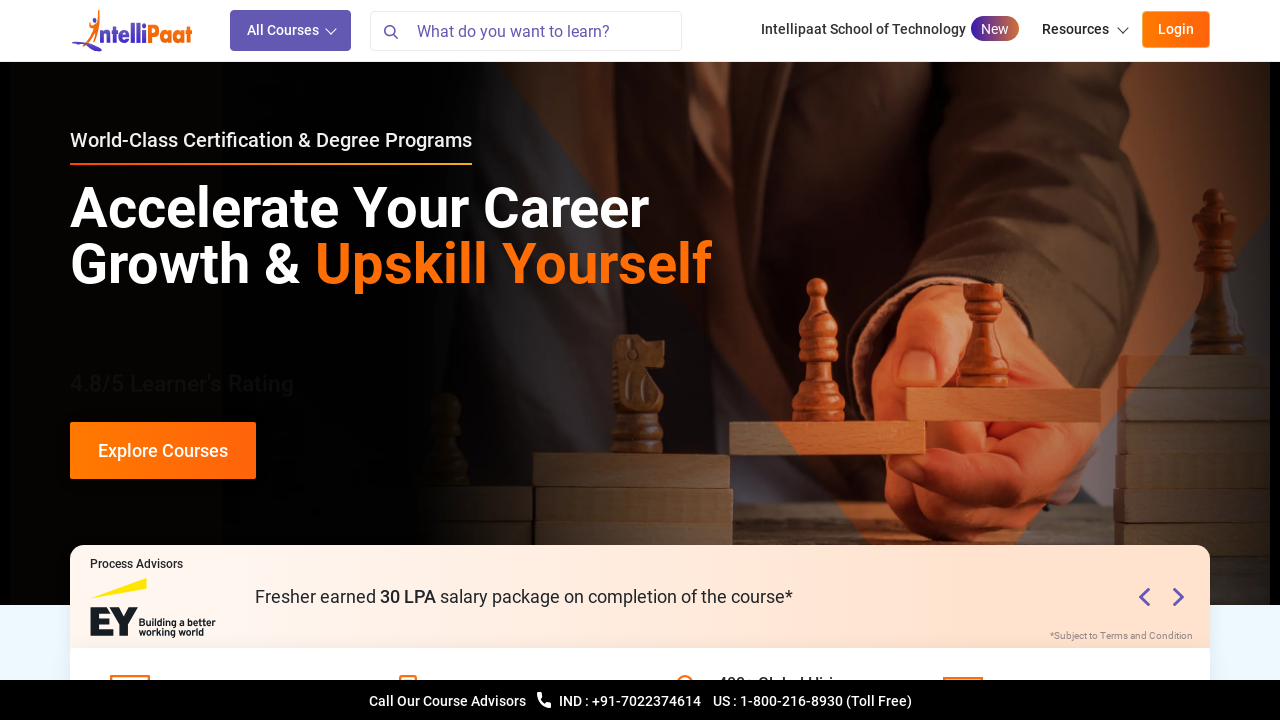

Retrieved page title
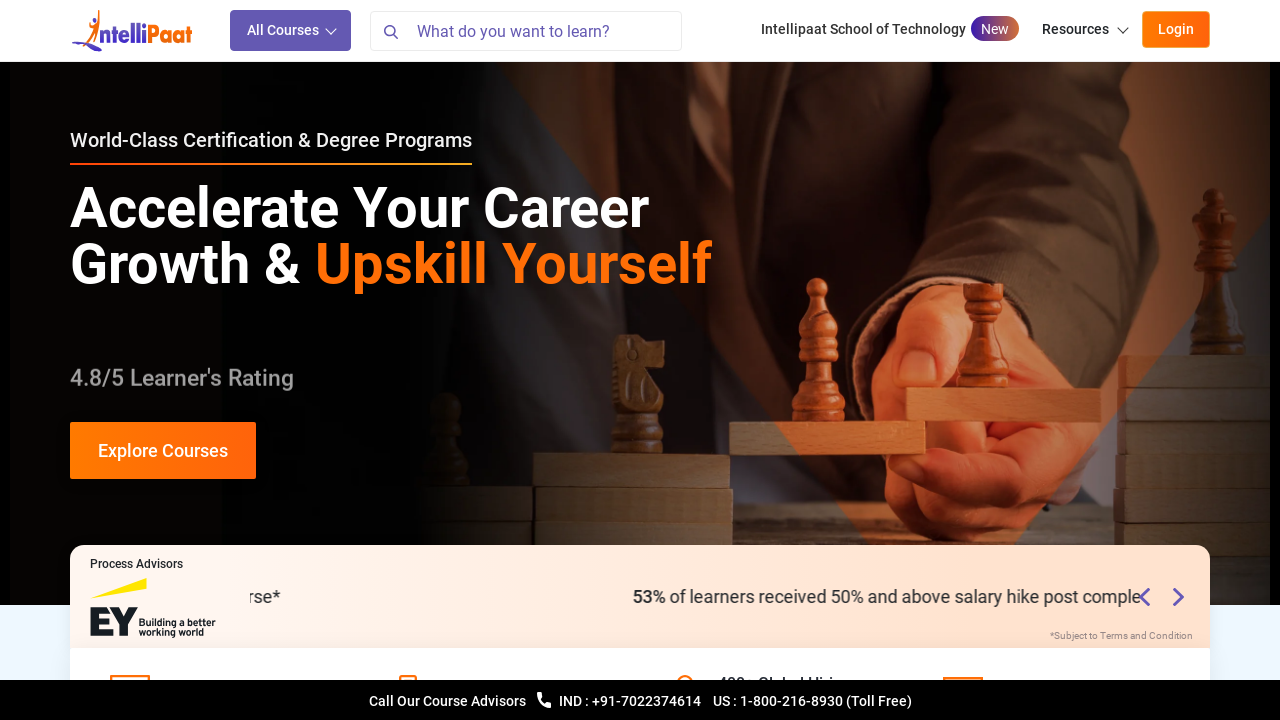

Verified page title matches expected value: 'Online Professional Training Courses and Certification - Intellipaat'
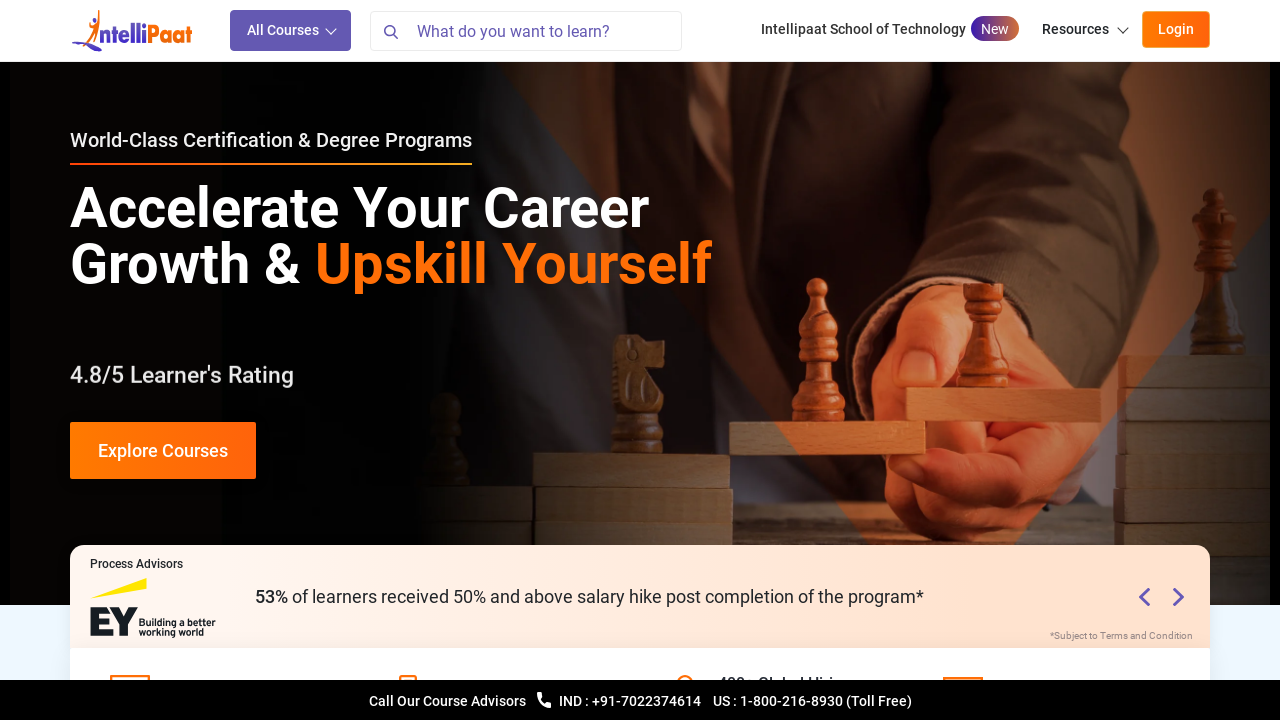

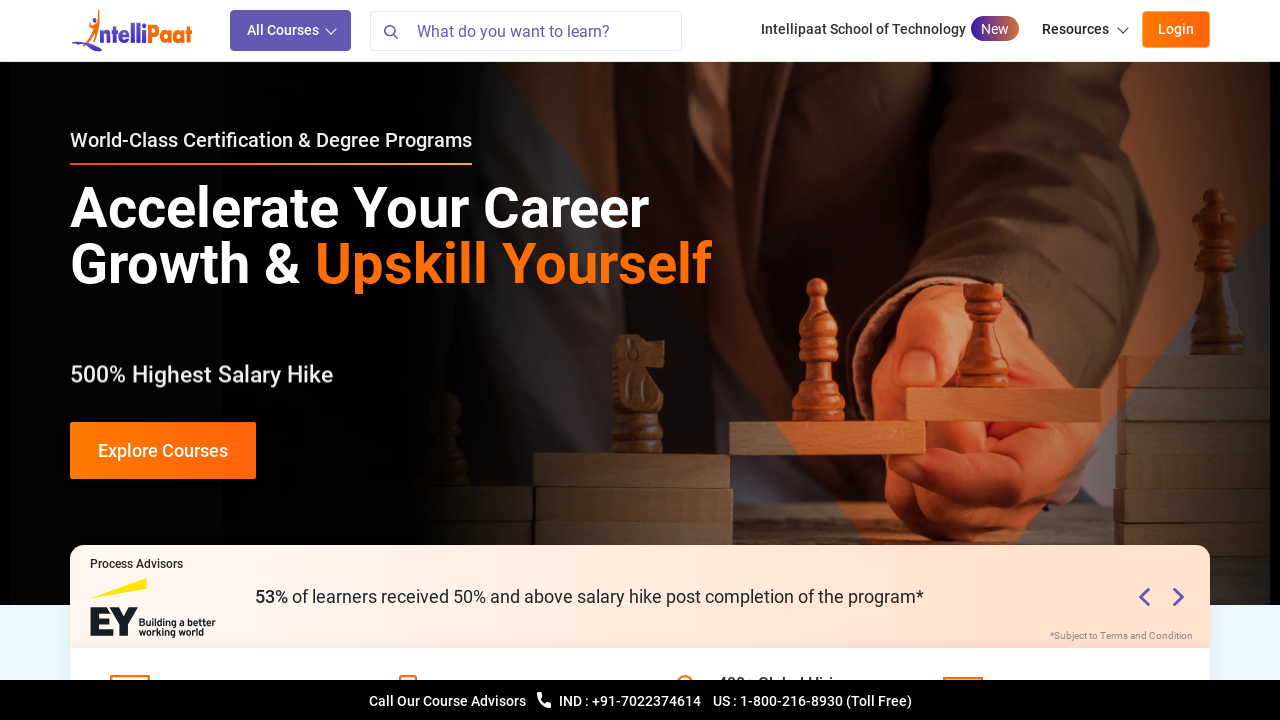